Tests table sorting functionality by clicking on the "Last Name" column header to sort values in ascending and descending order

Starting URL: http://the-internet.herokuapp.com/tables

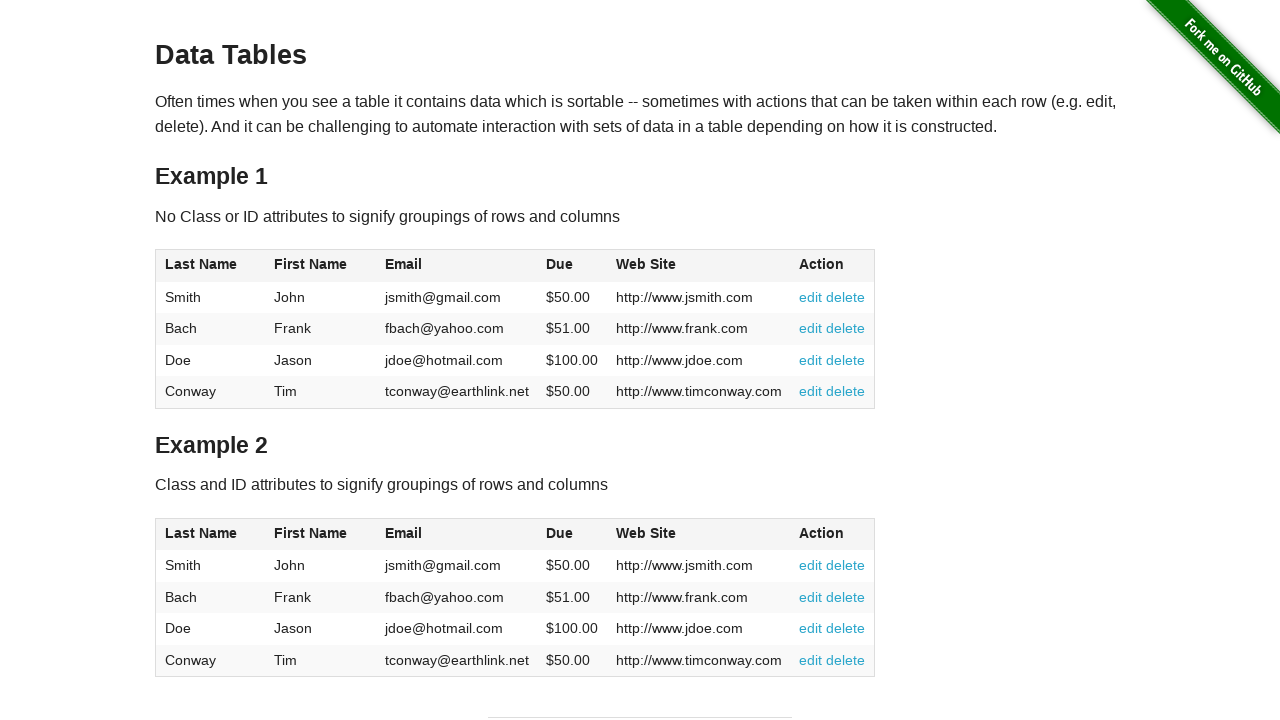

Clicked 'Last Name' column header to sort ascending at (210, 534) on #table2 thead tr th:has-text('Last Name')
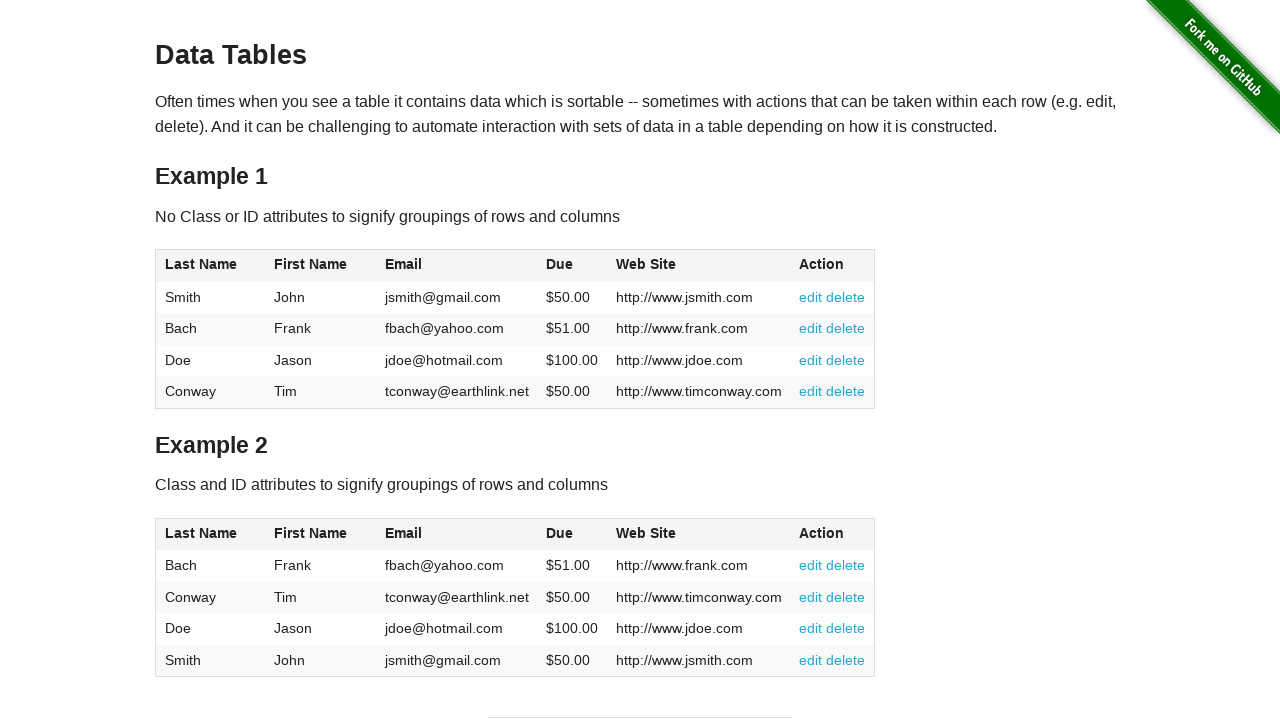

Waited for table to update after ascending sort
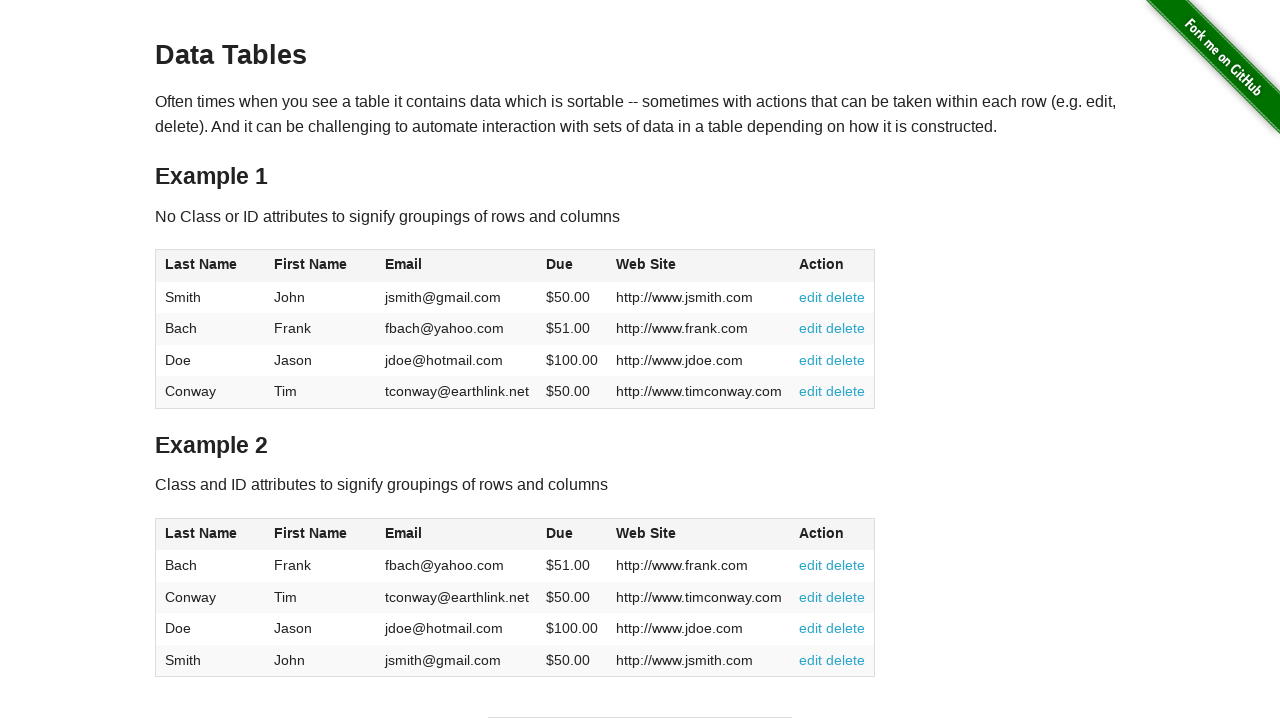

Clicked 'Last Name' column header to sort descending at (210, 534) on #table2 thead tr th:has-text('Last Name')
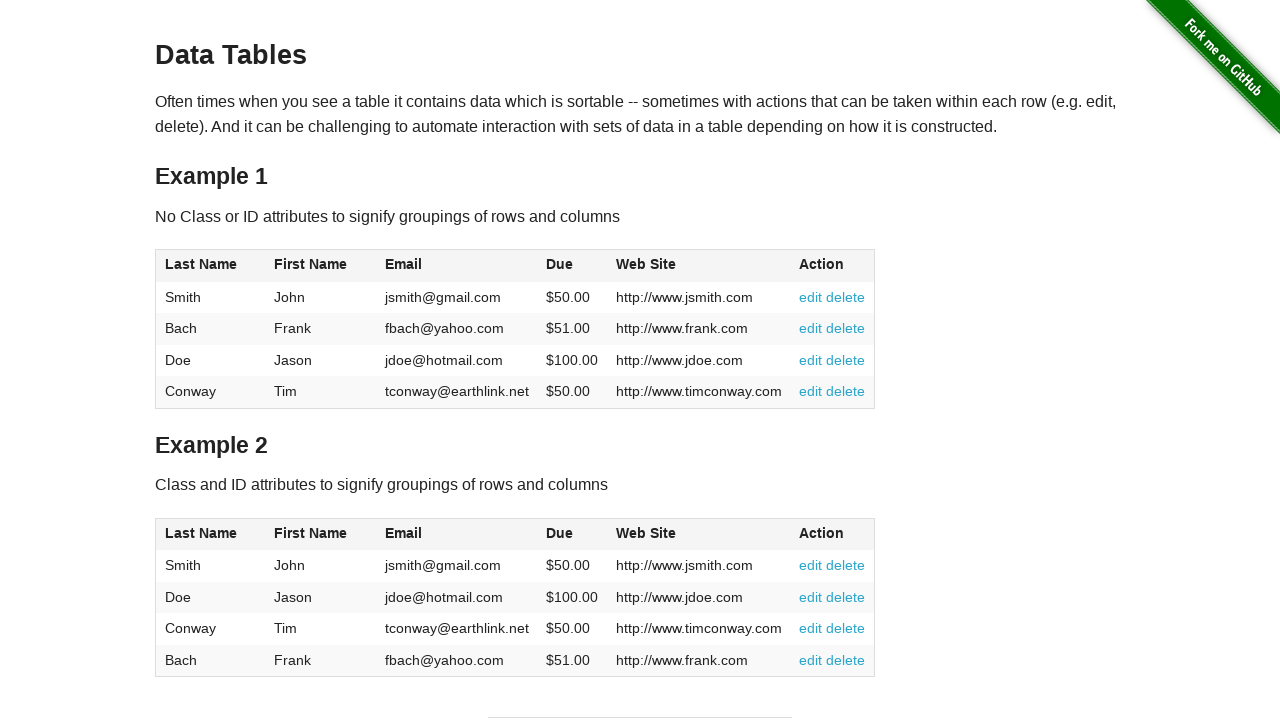

Waited for table to update after descending sort
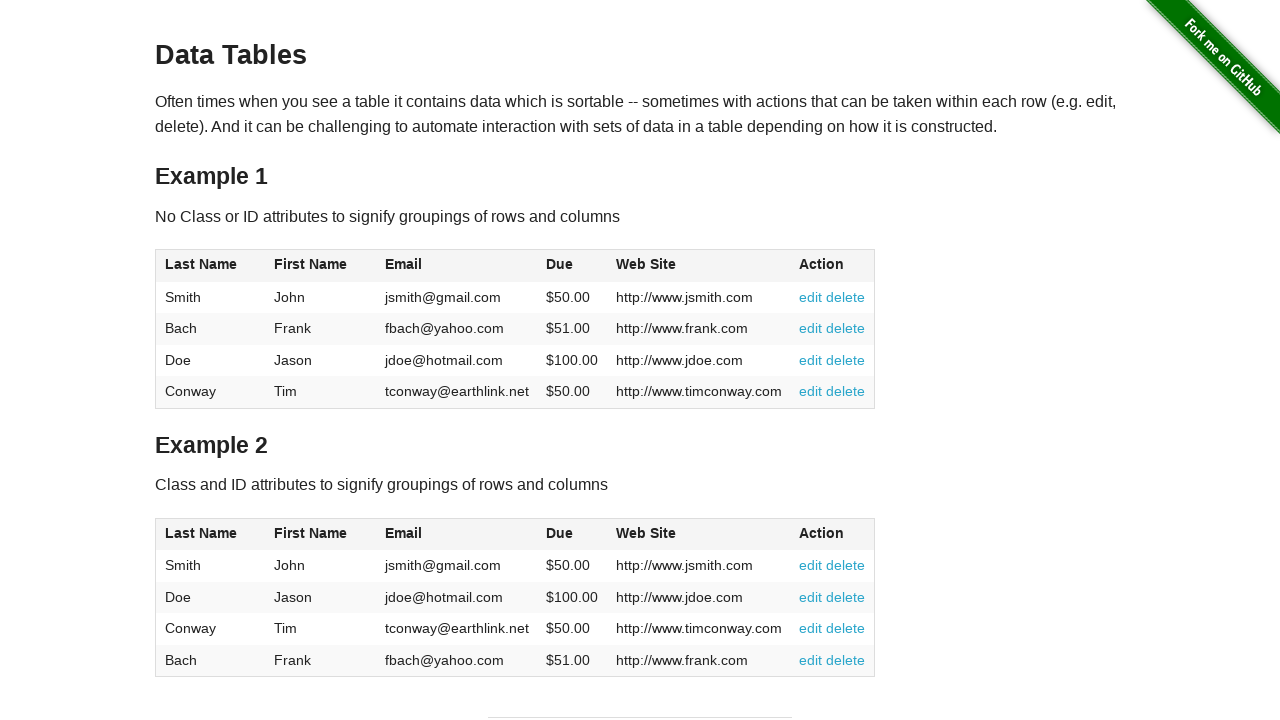

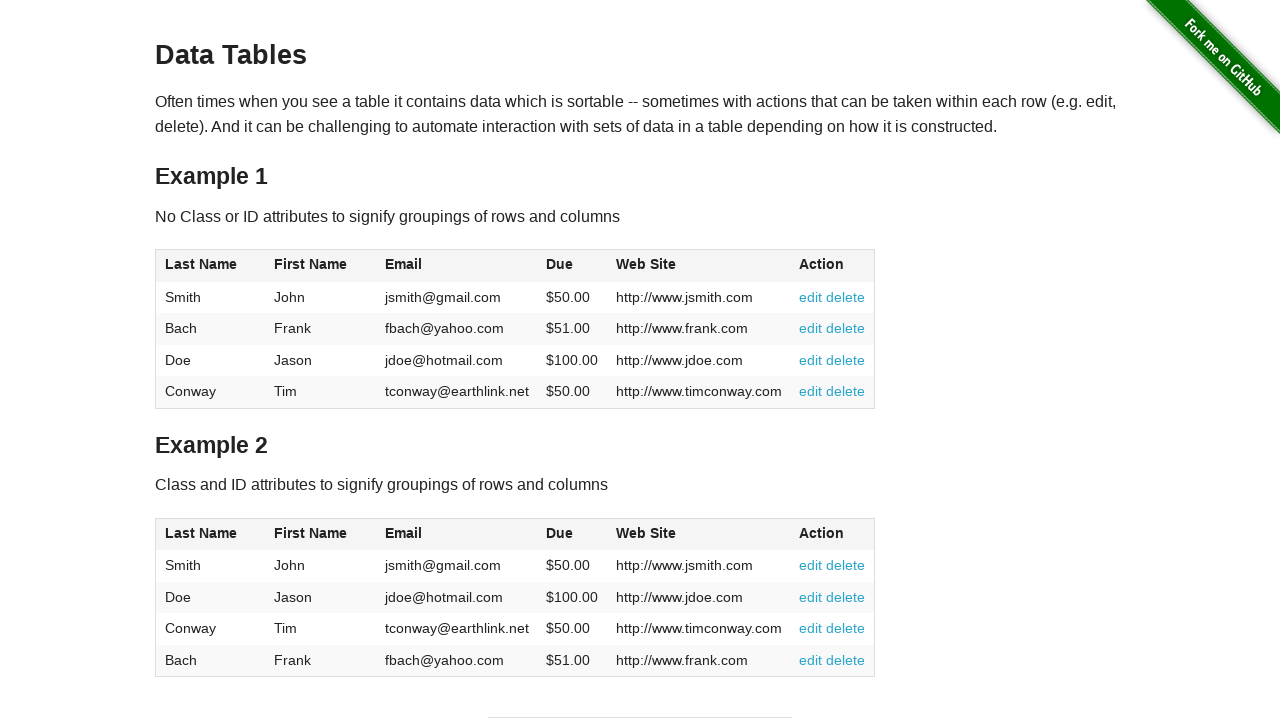